Tests SVG map interaction by navigating to an India map, finding all state elements, and clicking on the Tripura state element.

Starting URL: https://www.amcharts.com/svg-maps/?map=india

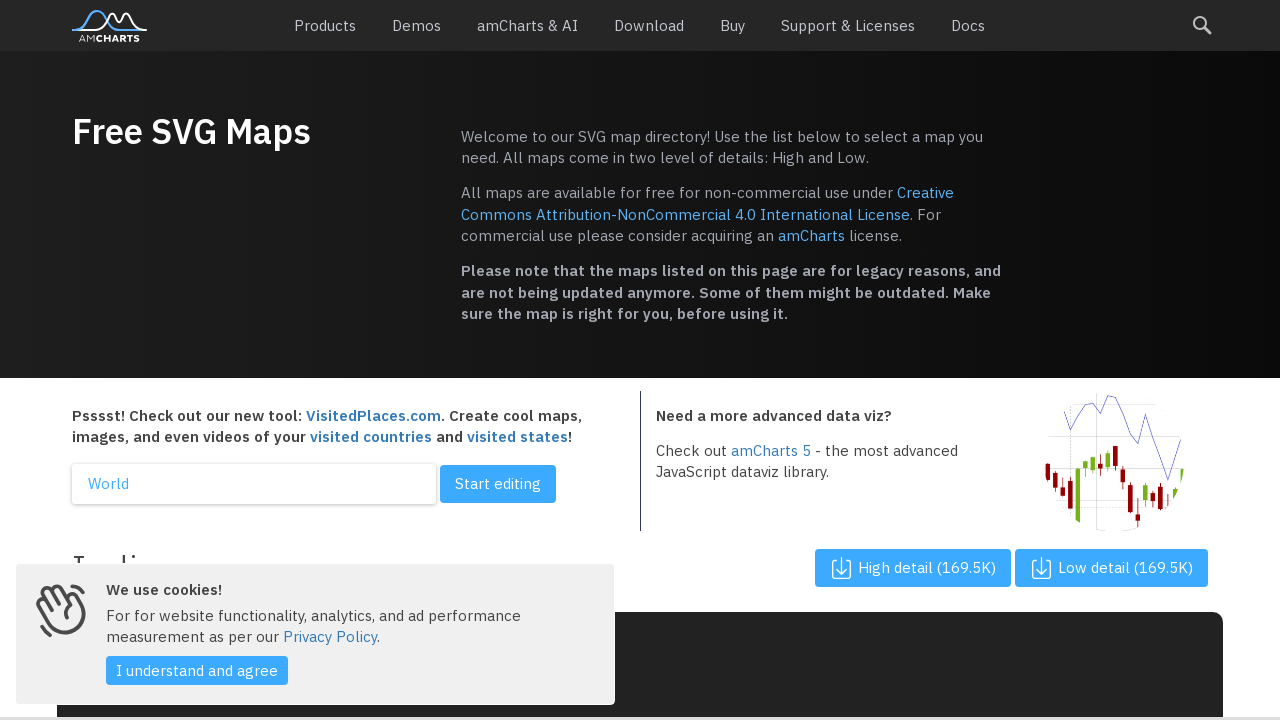

SVG map loaded and ready
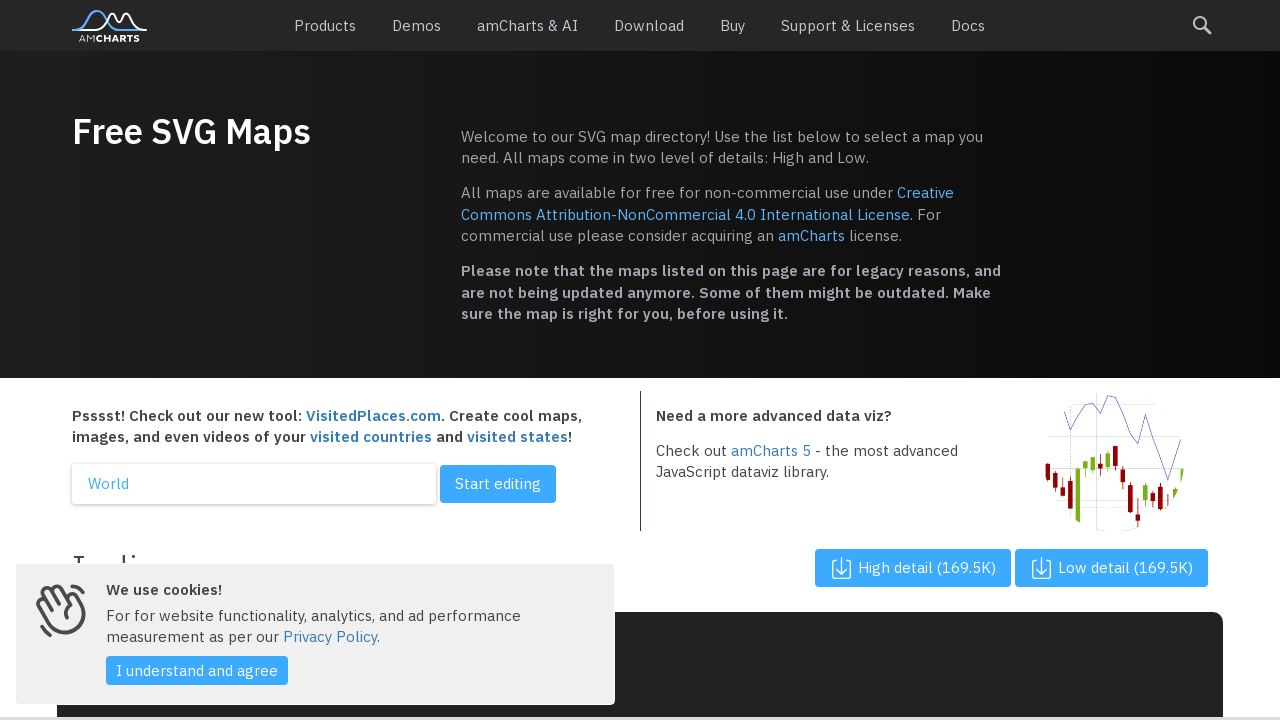

Found all state path elements in the SVG map
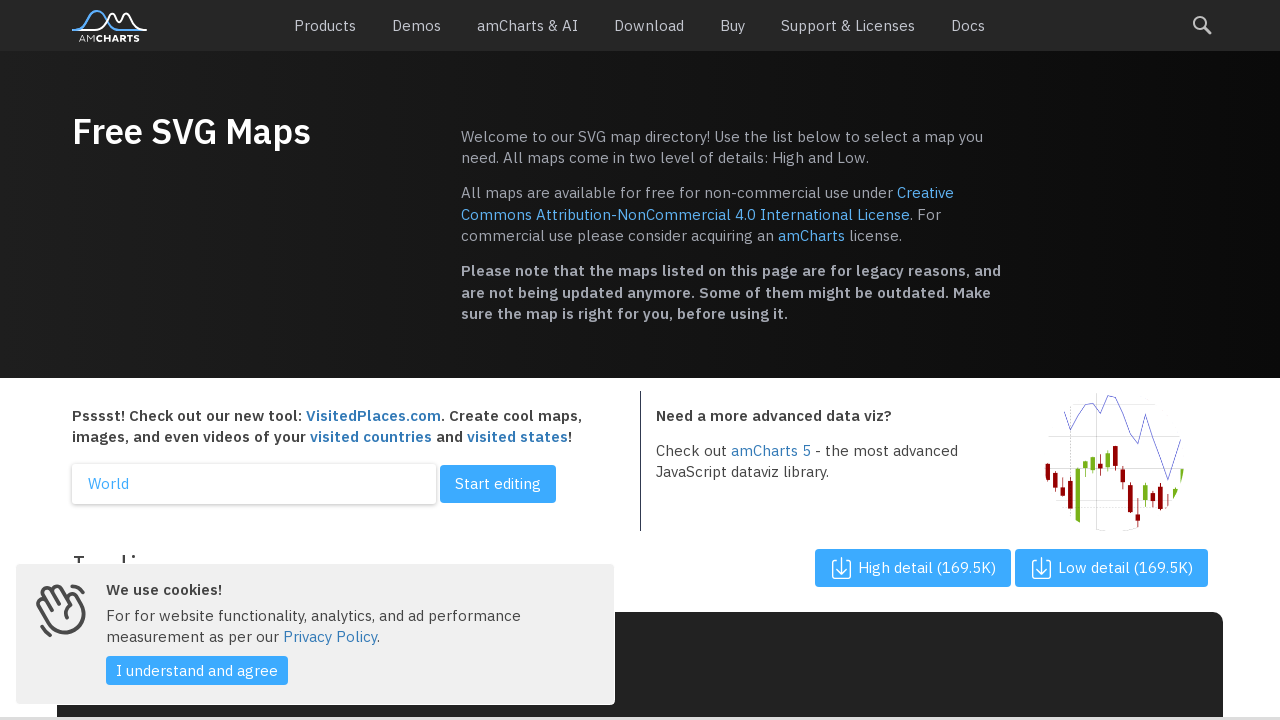

Checked state element with aria-label: None
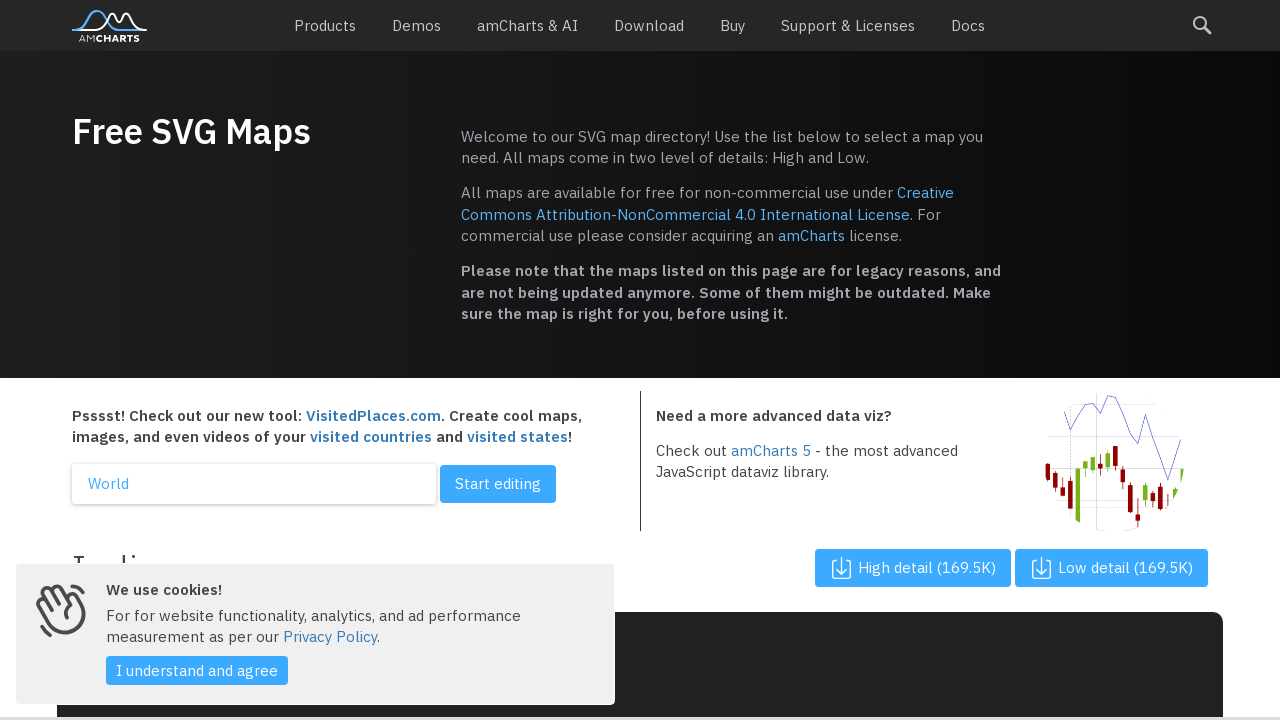

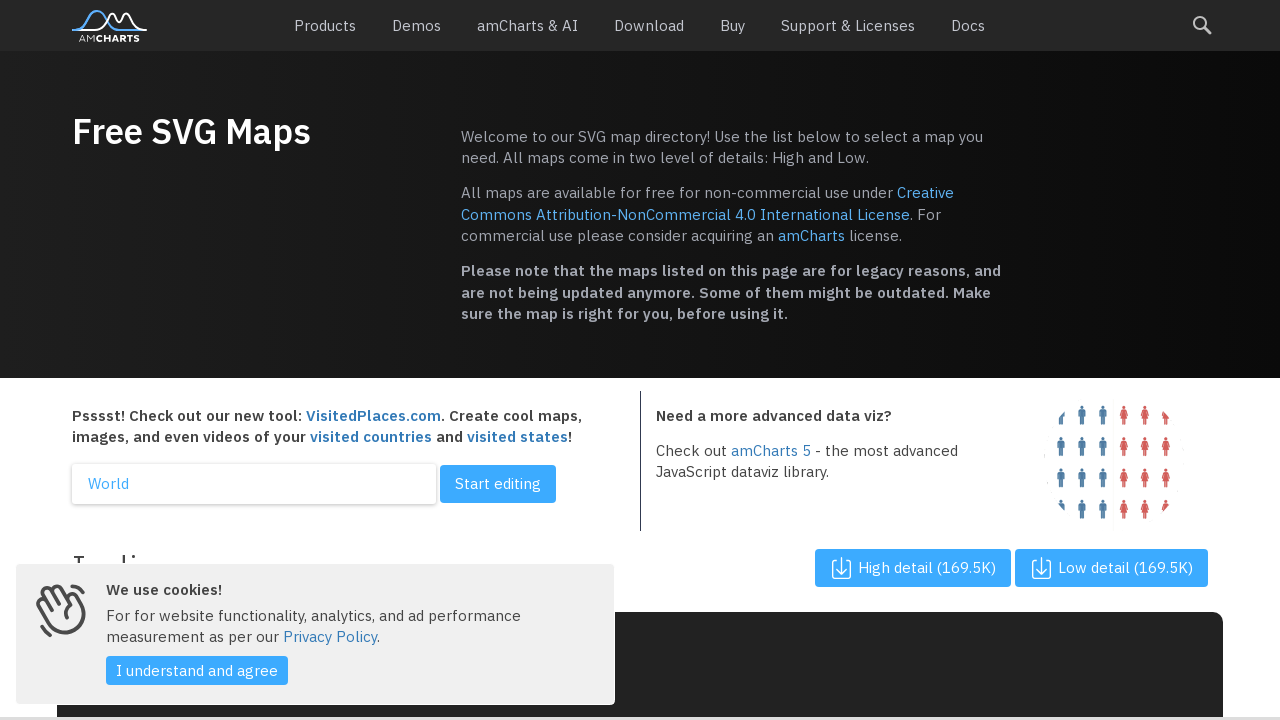